Tests switching between filters (Active, Completed, All) to show all todo items.

Starting URL: https://demo.playwright.dev/todomvc

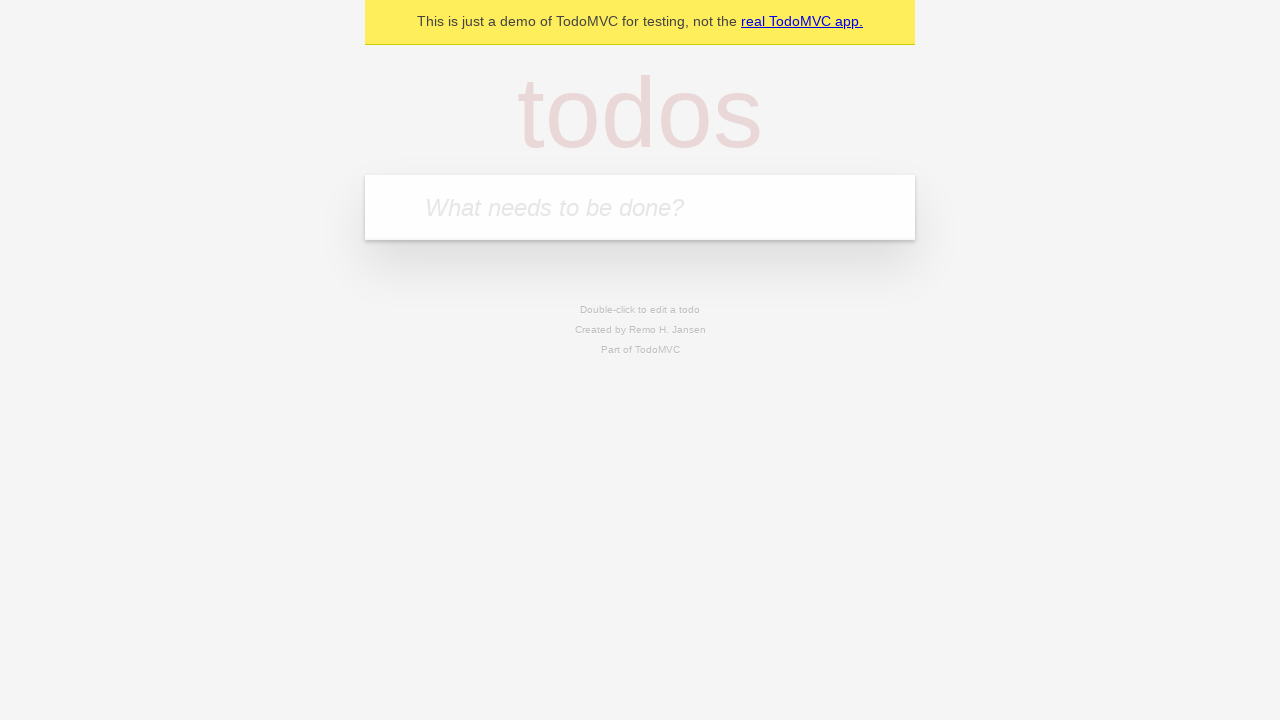

Filled todo input with 'buy some cheese' on internal:attr=[placeholder="What needs to be done?"i]
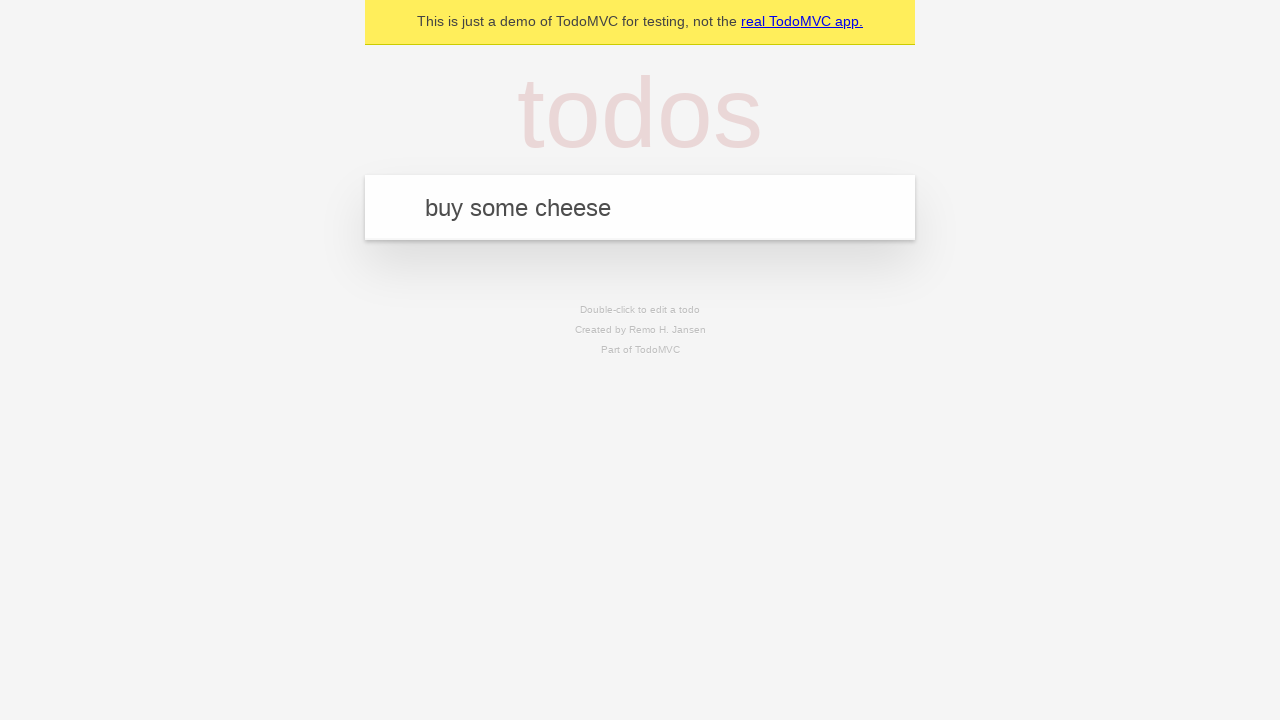

Pressed Enter to add first todo item on internal:attr=[placeholder="What needs to be done?"i]
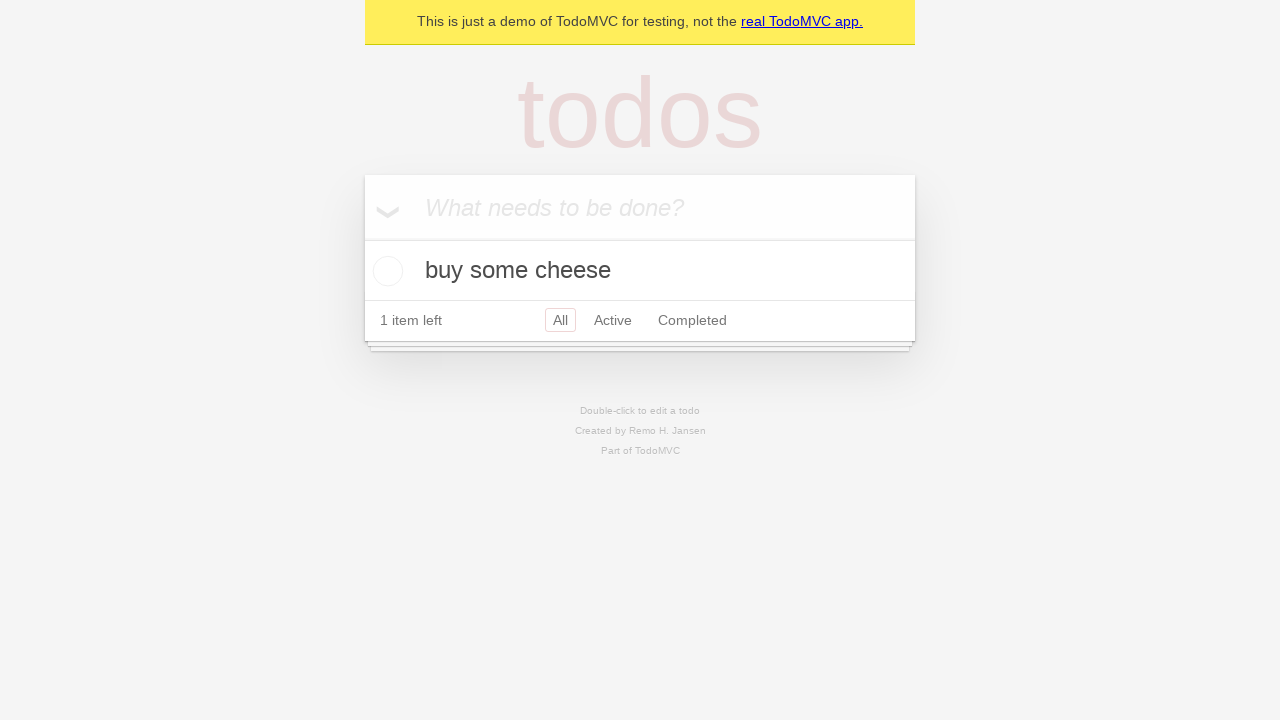

Filled todo input with 'feed the cat' on internal:attr=[placeholder="What needs to be done?"i]
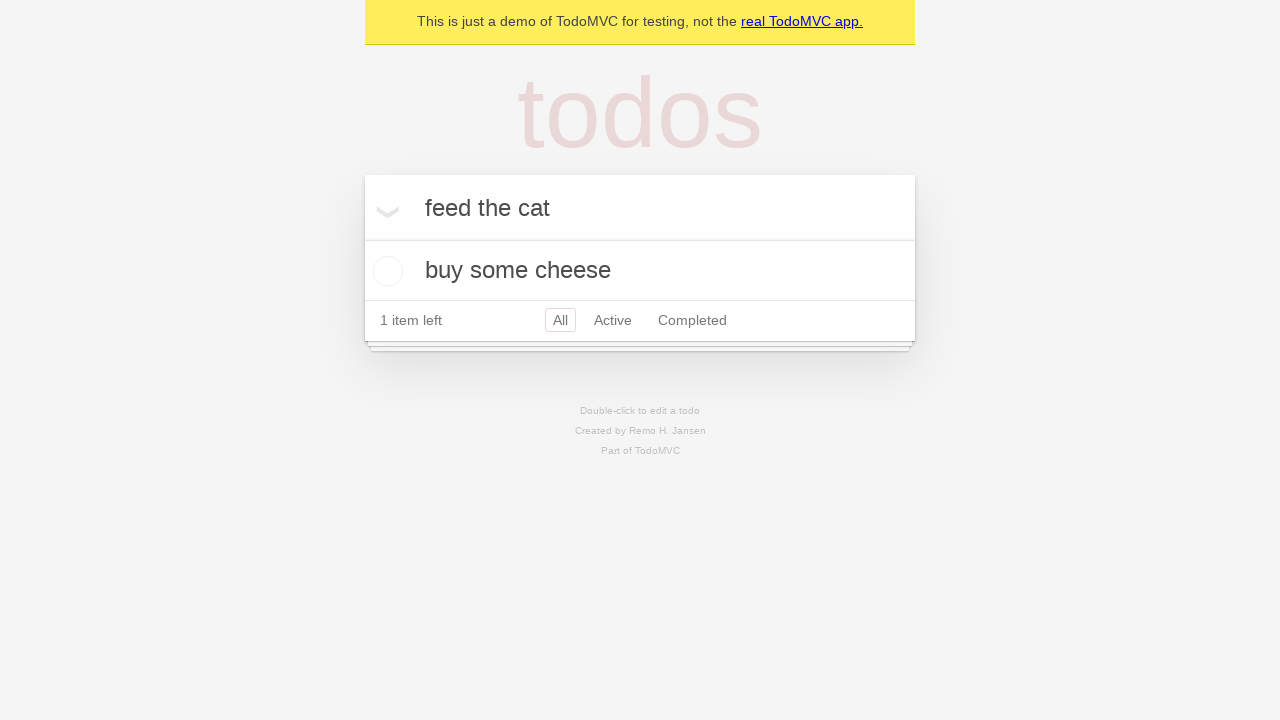

Pressed Enter to add second todo item on internal:attr=[placeholder="What needs to be done?"i]
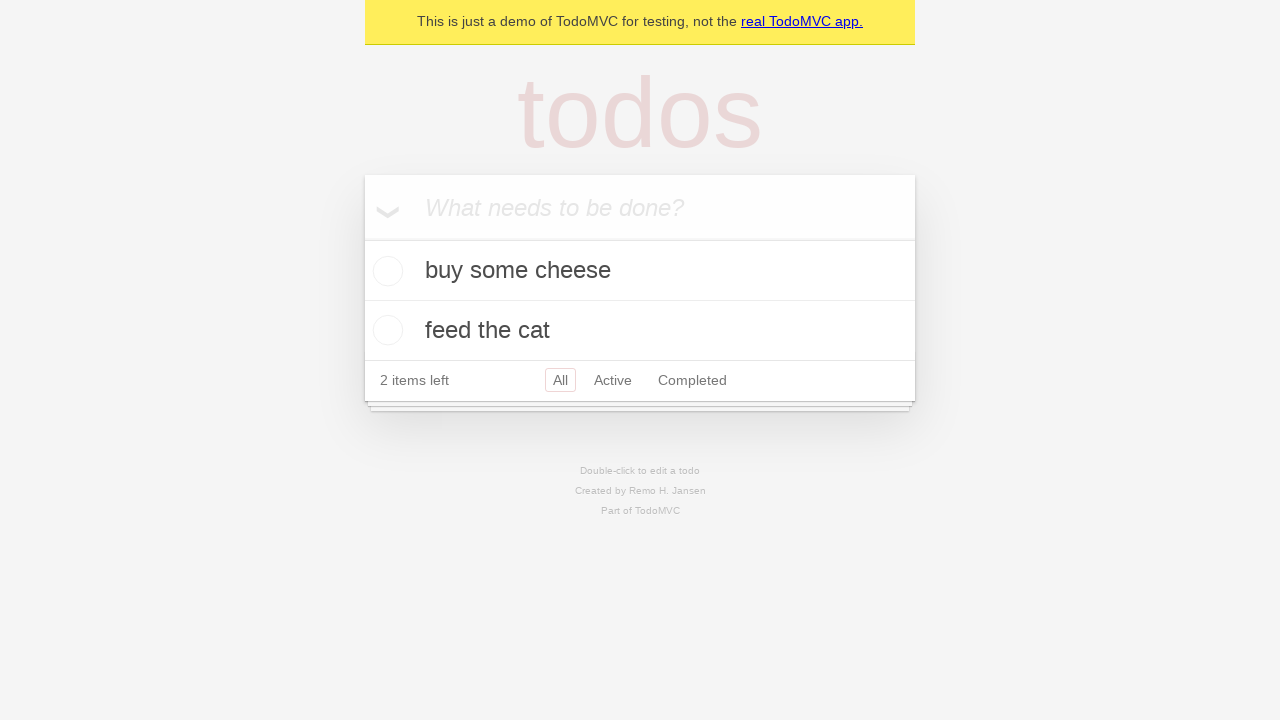

Filled todo input with 'book a doctors appointment' on internal:attr=[placeholder="What needs to be done?"i]
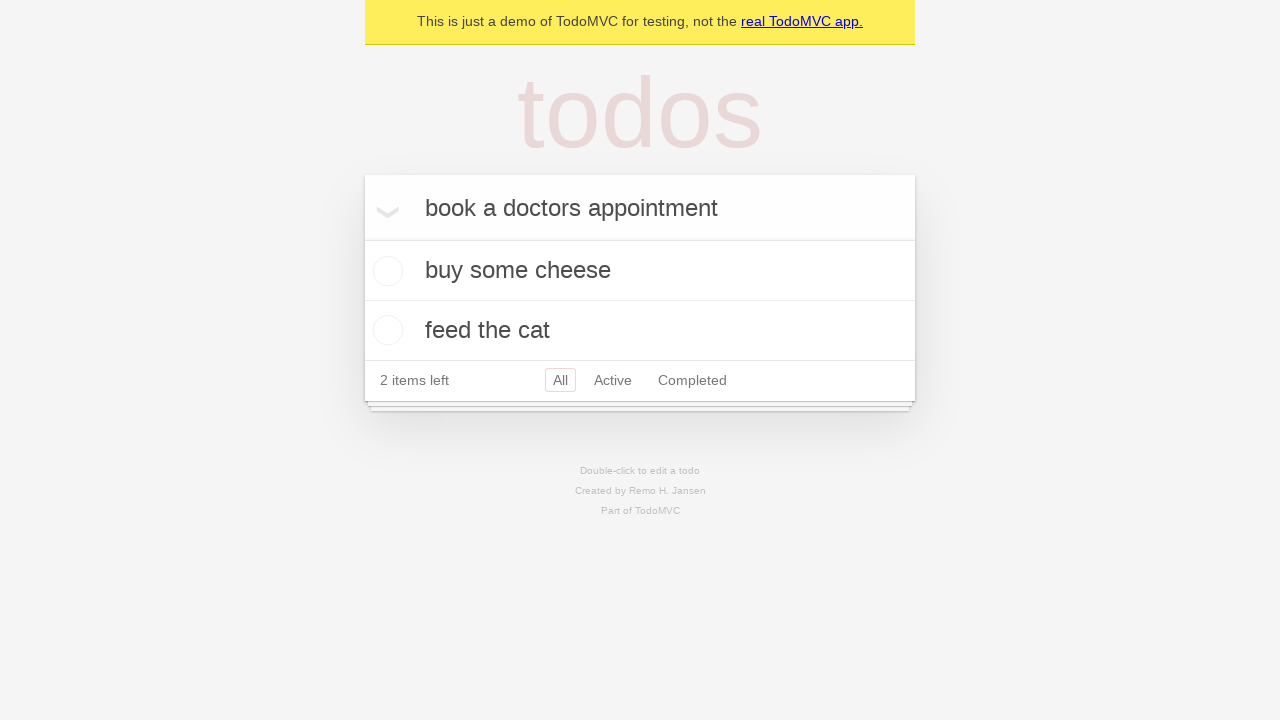

Pressed Enter to add third todo item on internal:attr=[placeholder="What needs to be done?"i]
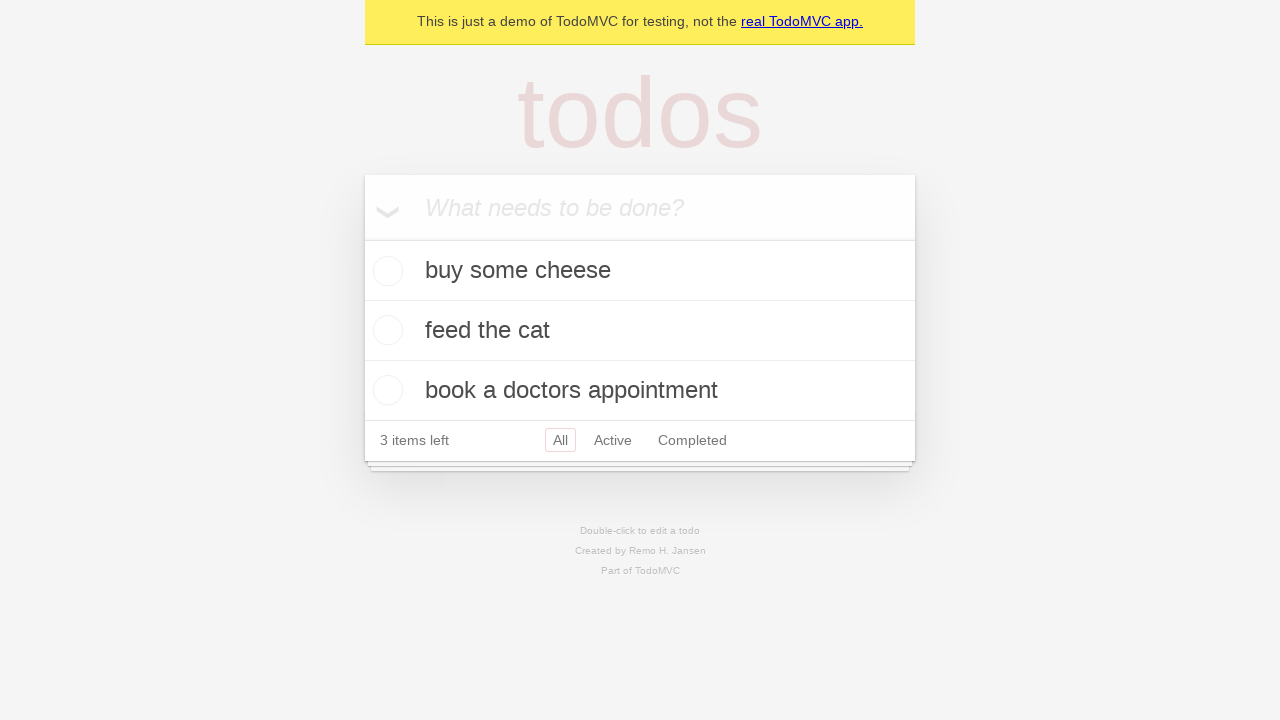

Waited for all three todo items to load
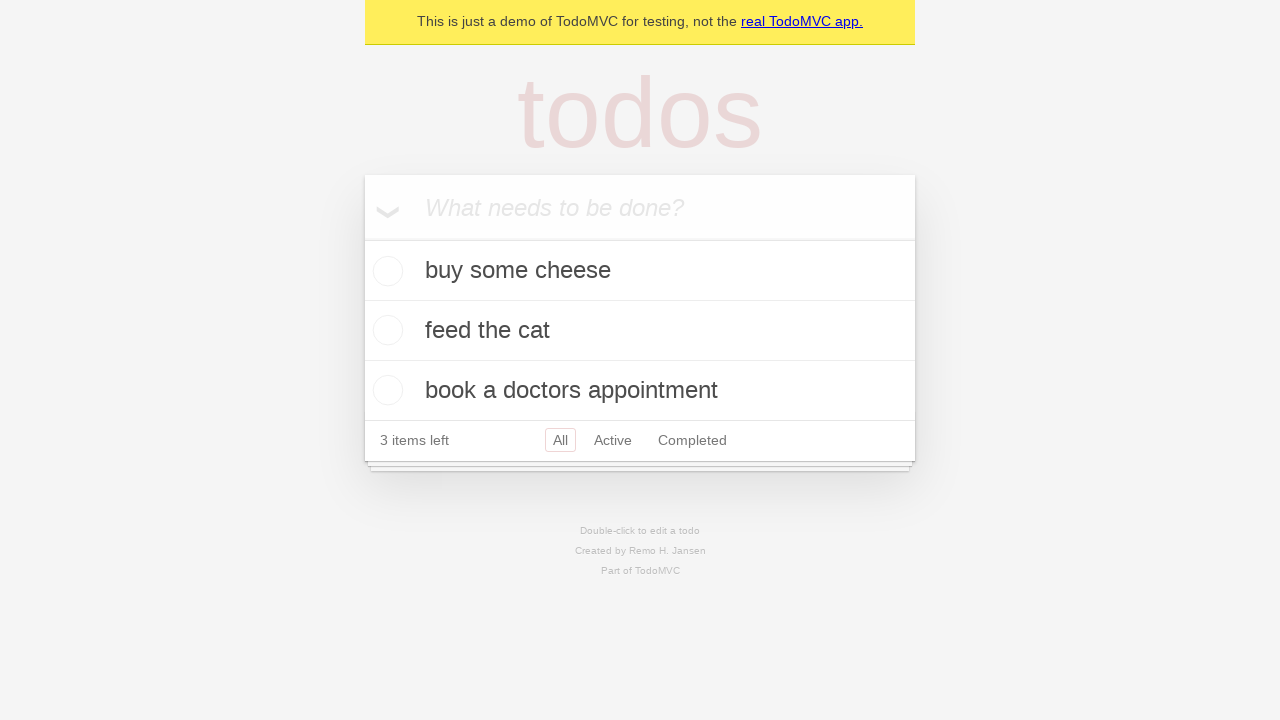

Marked second todo item as complete at (385, 330) on internal:testid=[data-testid="todo-item"s] >> nth=1 >> internal:role=checkbox
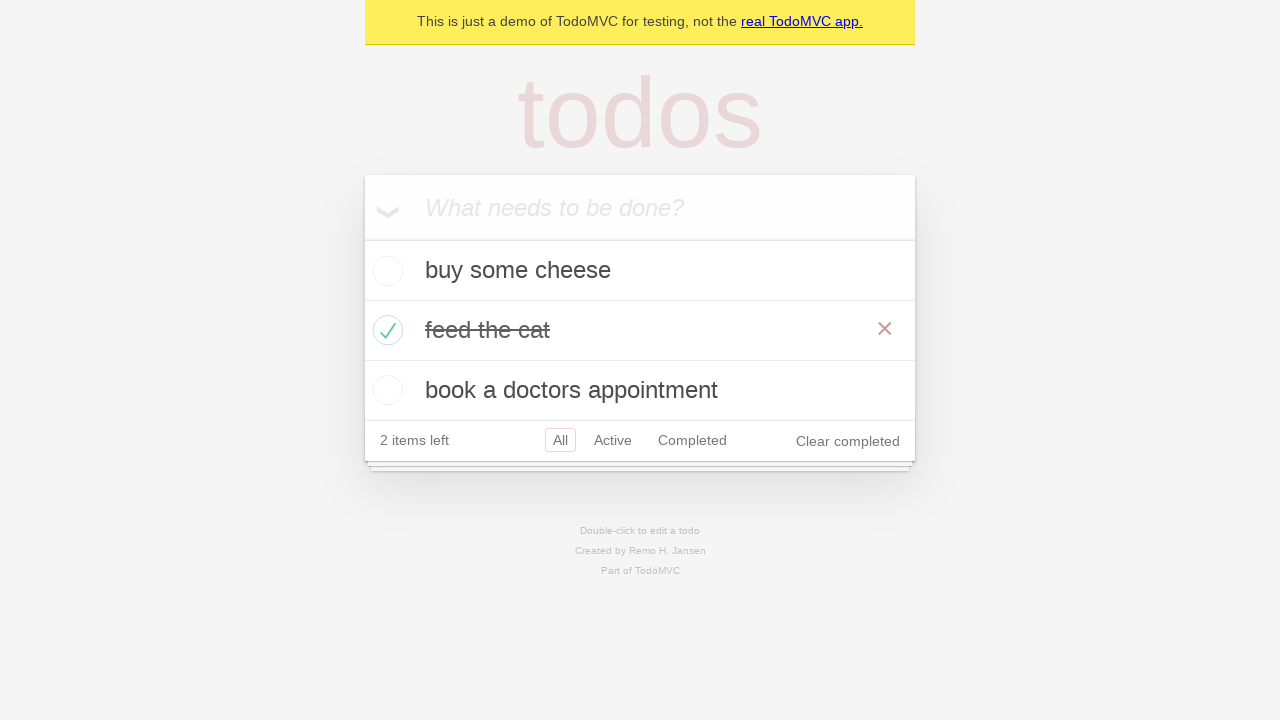

Clicked 'Active' filter to show only active items at (613, 440) on internal:role=link[name="Active"i]
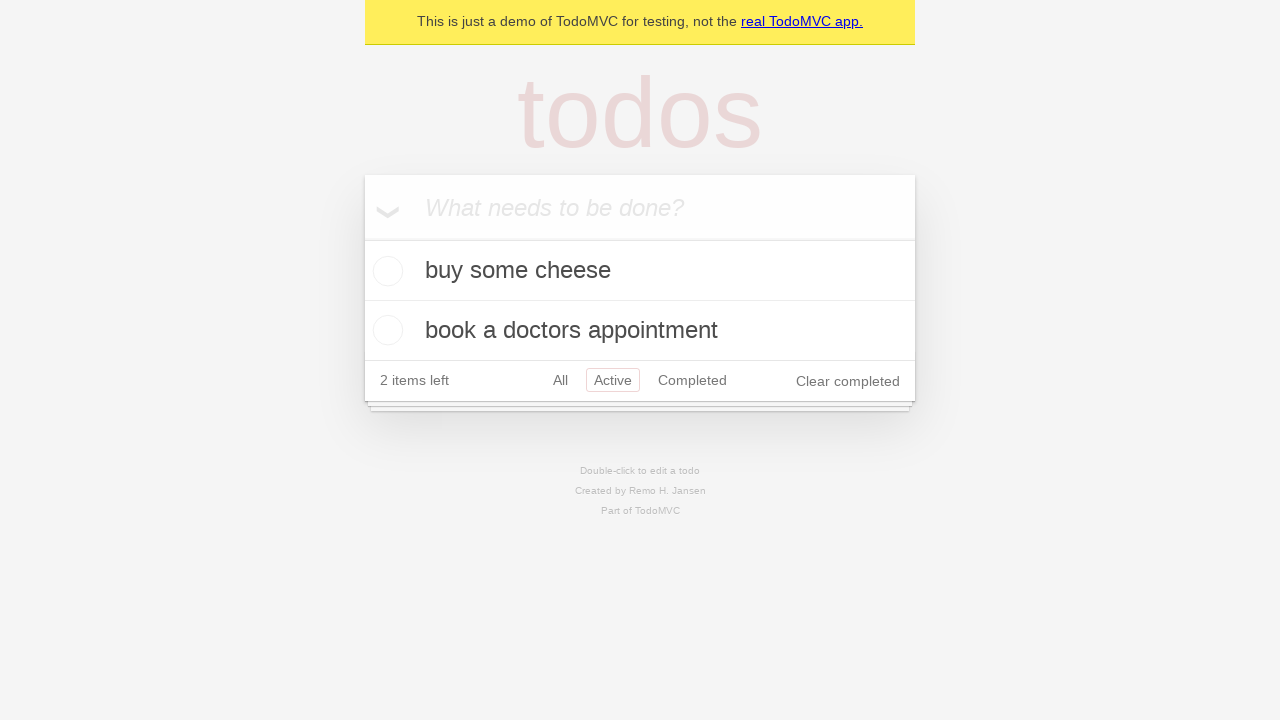

Clicked 'Completed' filter to show only completed items at (692, 380) on internal:role=link[name="Completed"i]
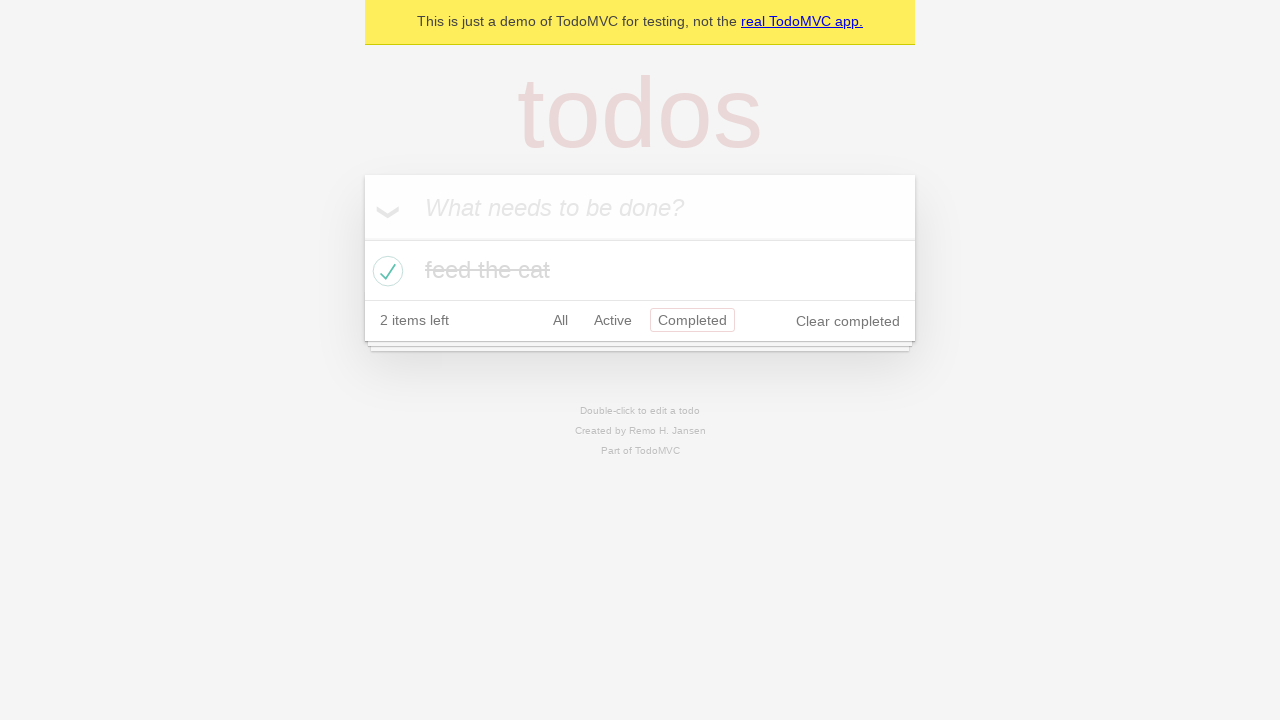

Clicked 'All' filter to show all todo items at (560, 320) on internal:role=link[name="All"i]
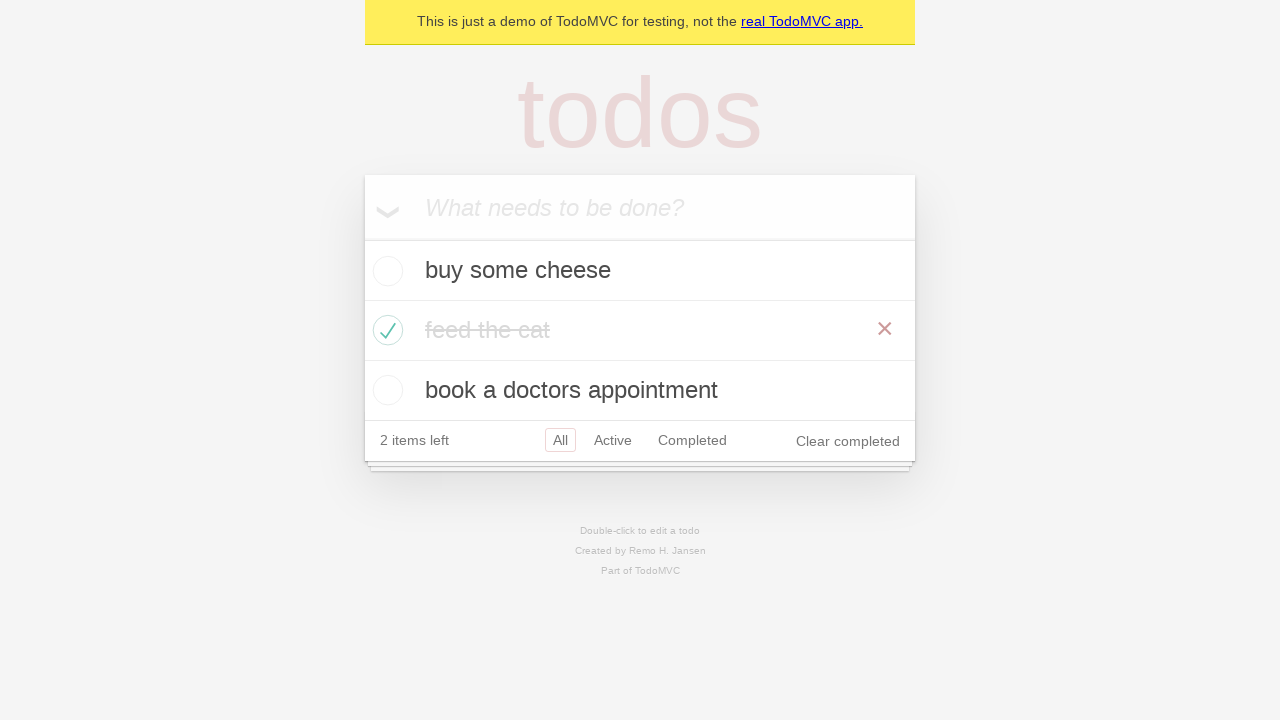

Verified all 3 items are displayed
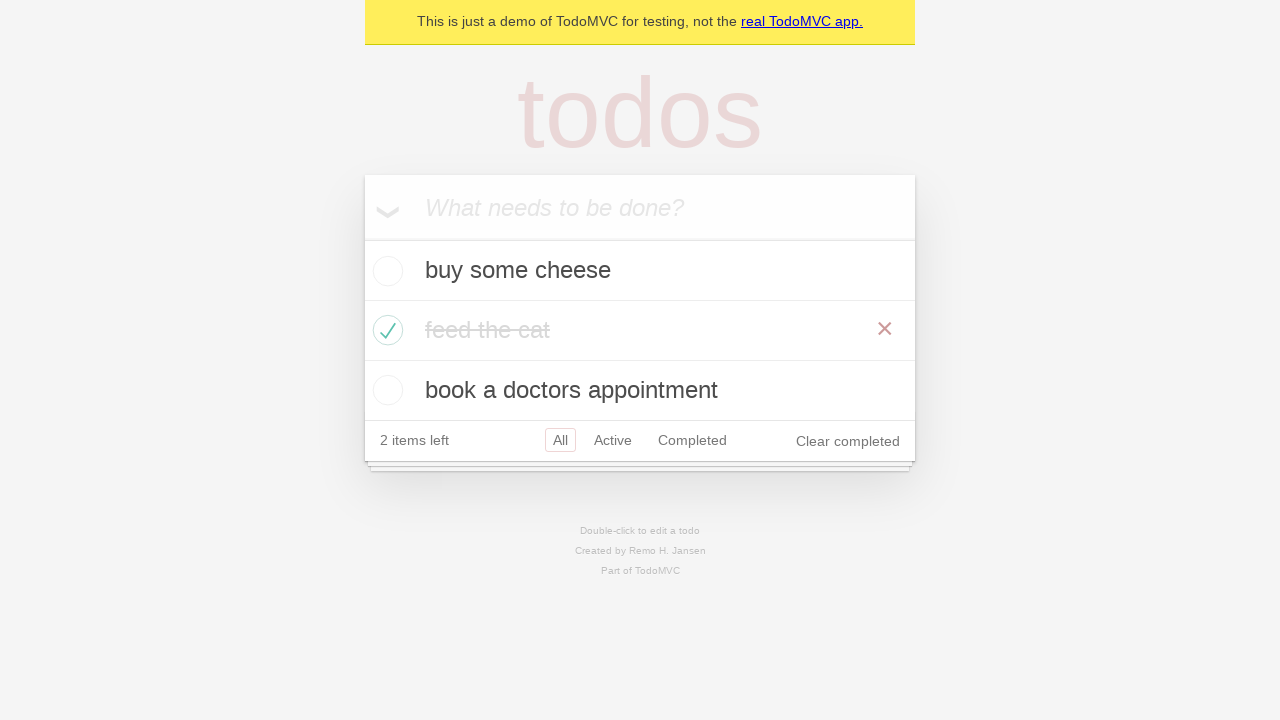

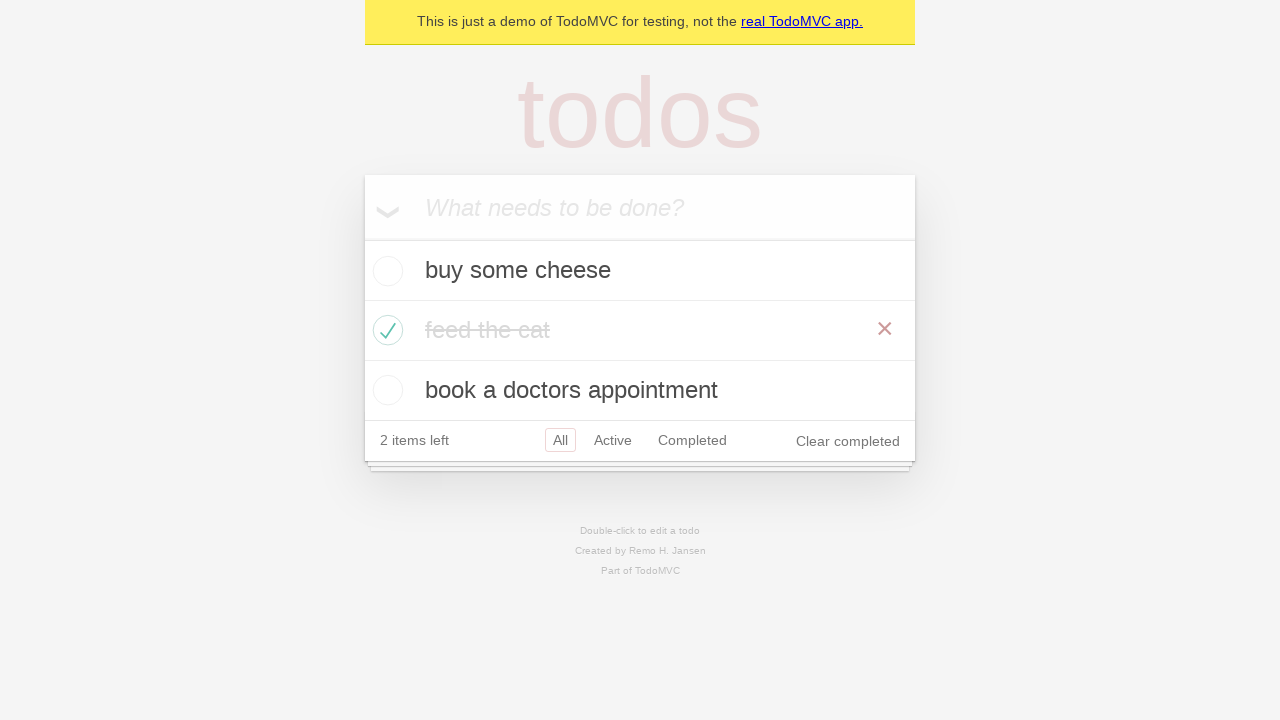